Tests navigation to the Horizontal Slider page on the-internet.herokuapp.com, validates the page header matches expected text, and retrieves paragraph content

Starting URL: https://the-internet.herokuapp.com

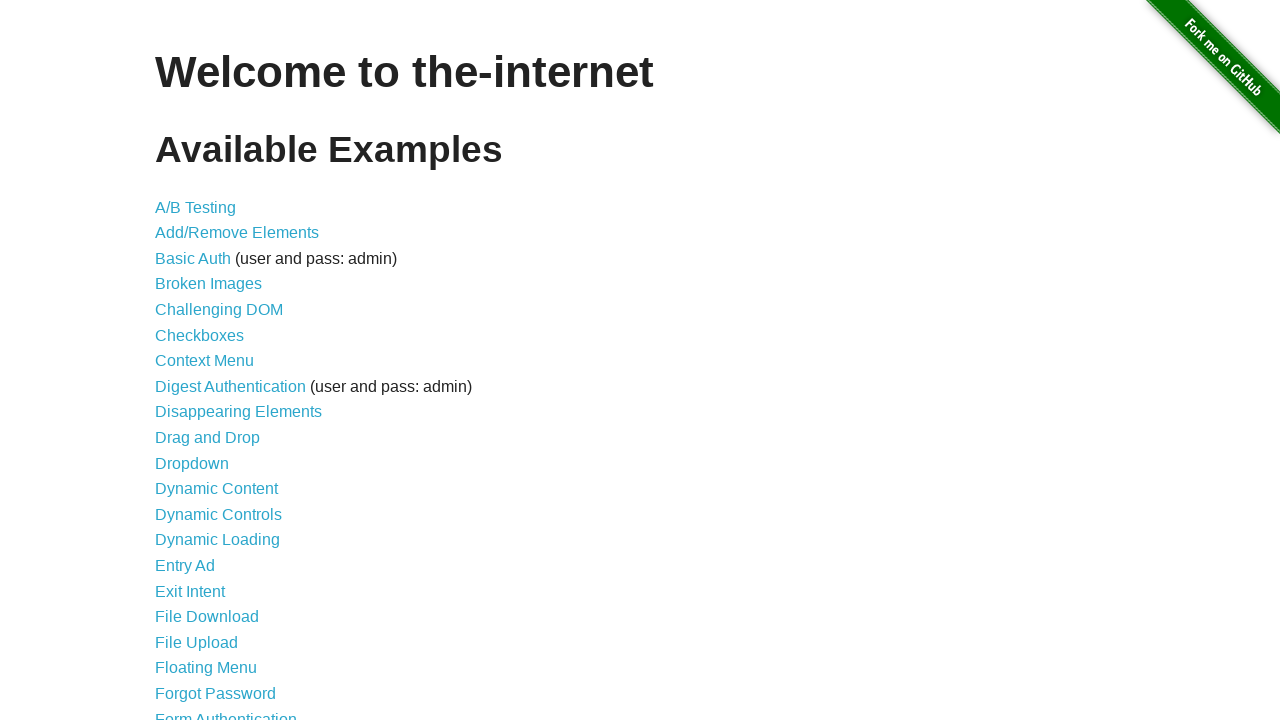

Clicked on Horizontal Slider link at (214, 361) on a:text('Horizontal Slider')
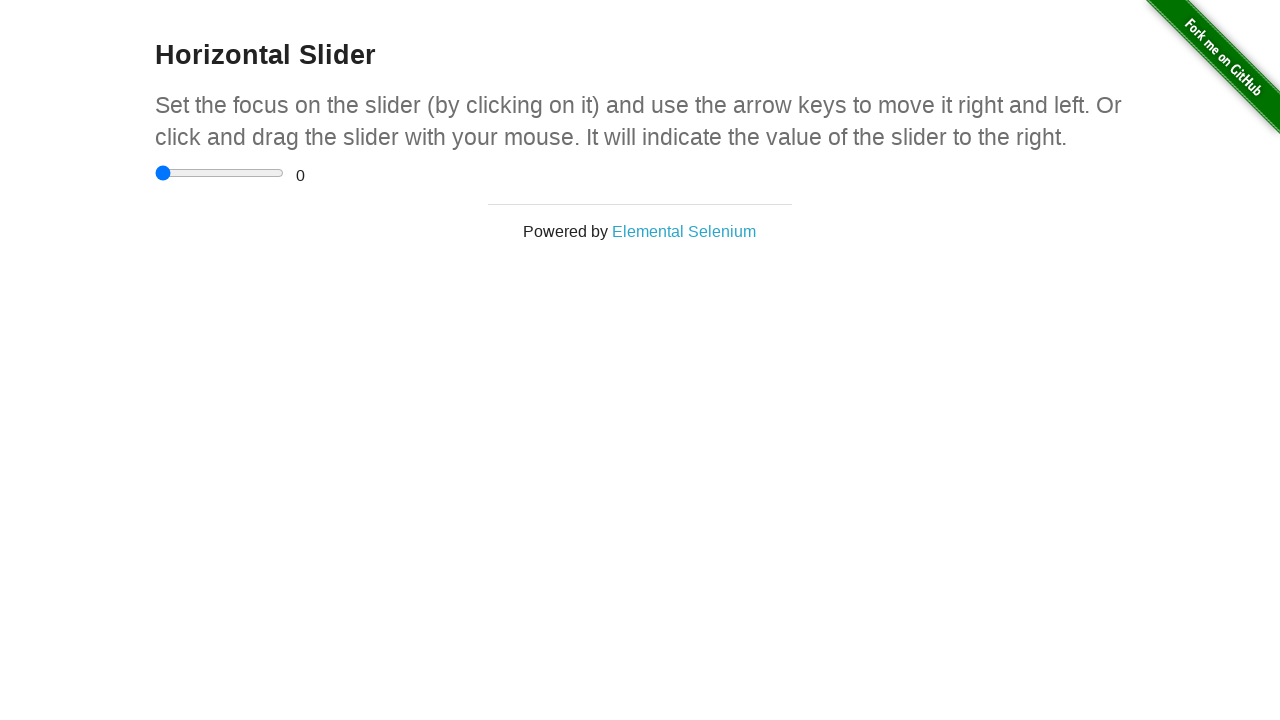

Waited for h3 header element to load
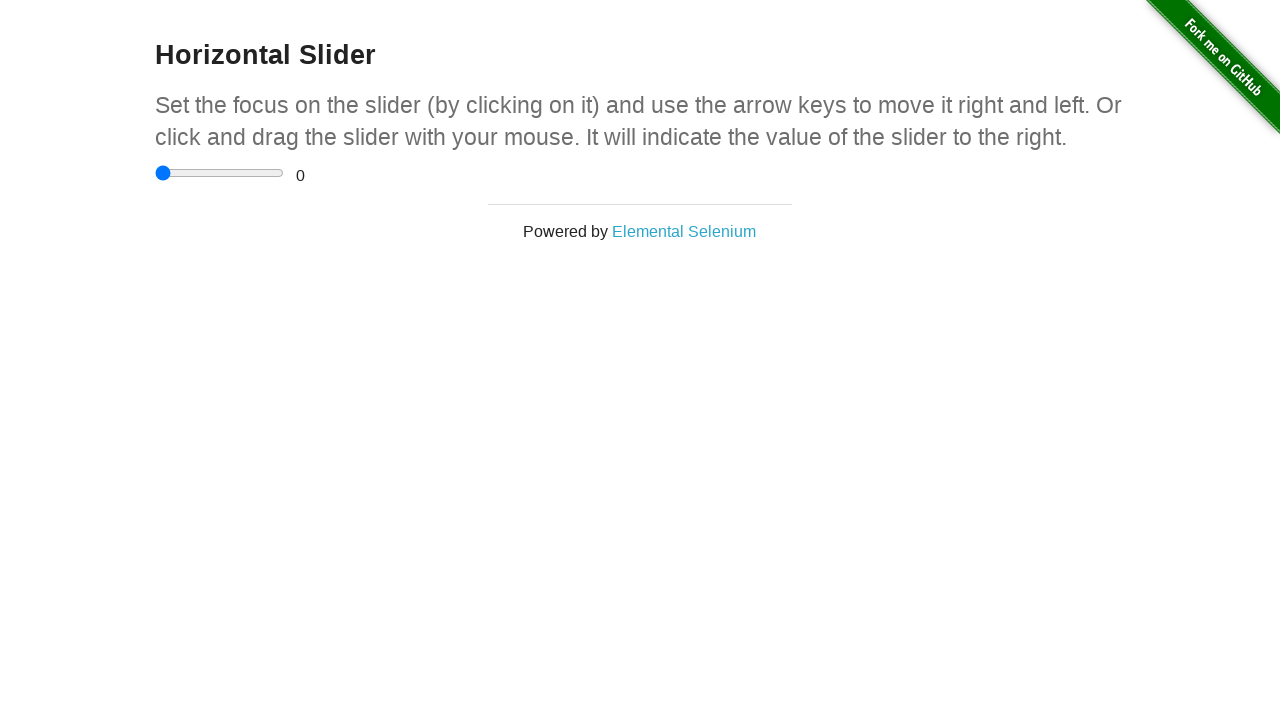

Retrieved header text: 'Horizontal Slider'
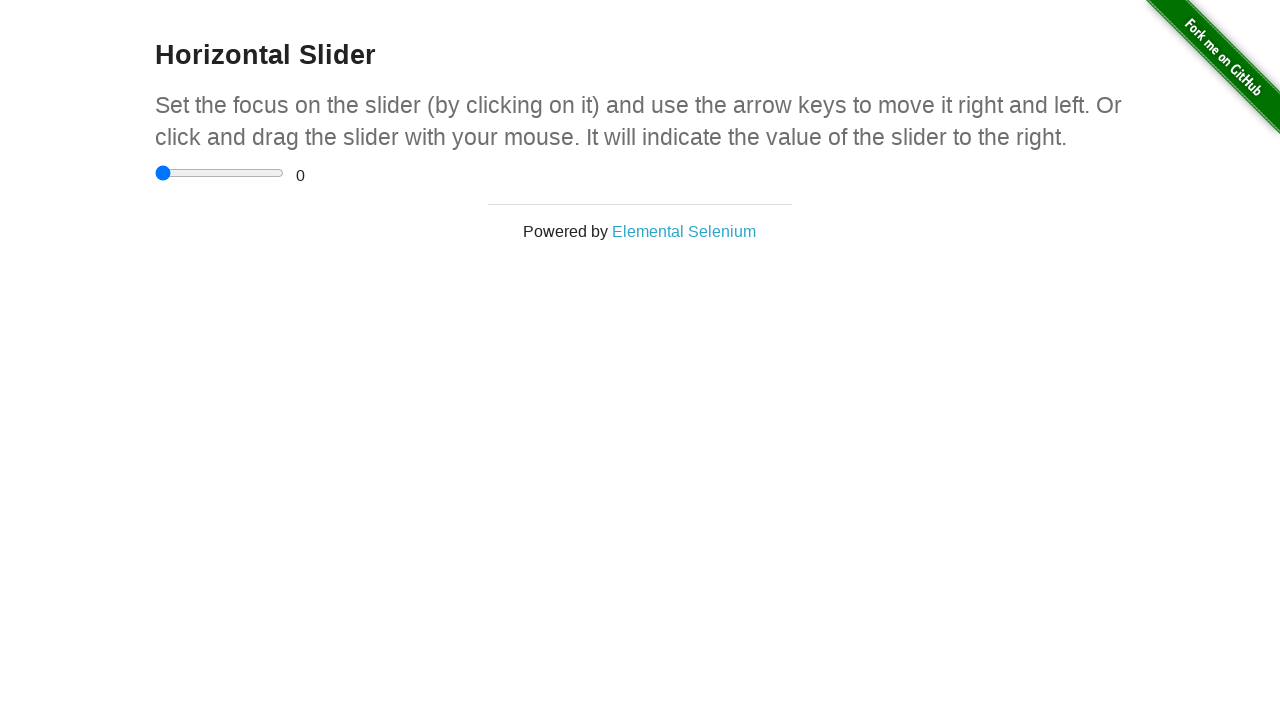

Verified header matches expected text 'Horizontal Slider'
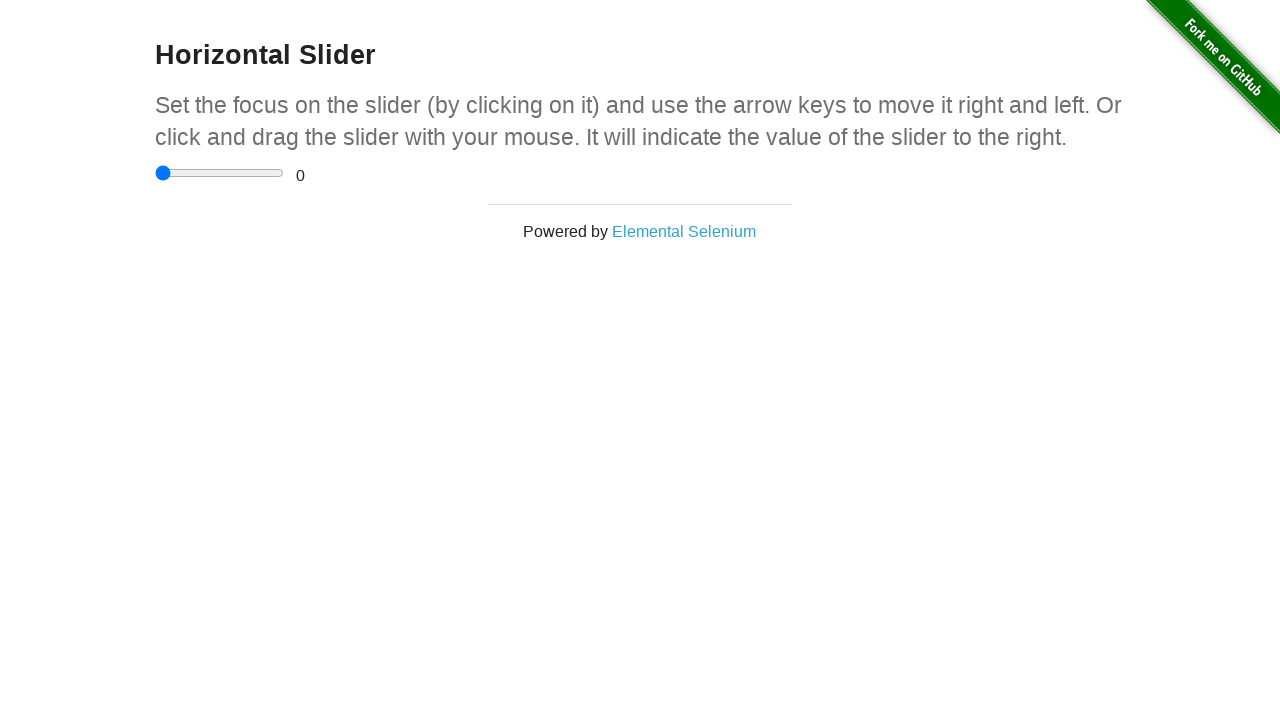

Retrieved paragraph text: 'Set the focus on the slider (by clicking on it) and use the arrow keys to move it right and left. Or click and drag the slider with your mouse. It will indicate the value of the slider to the right.'
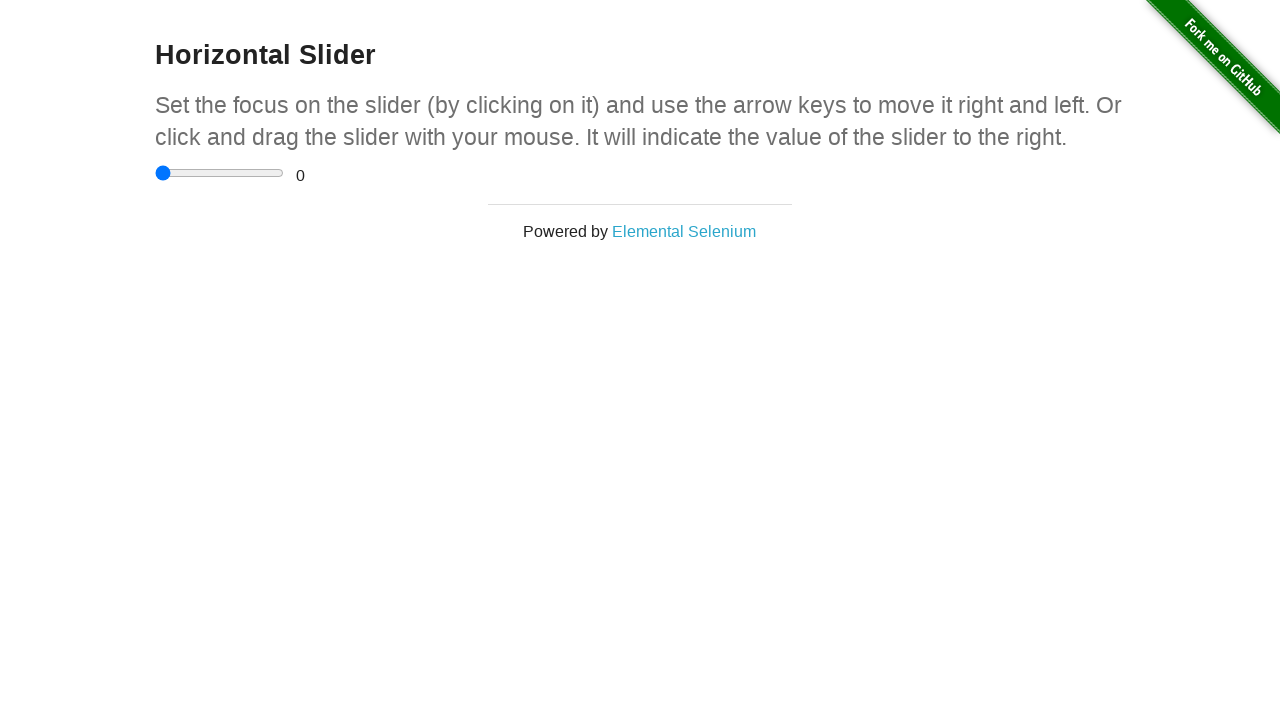

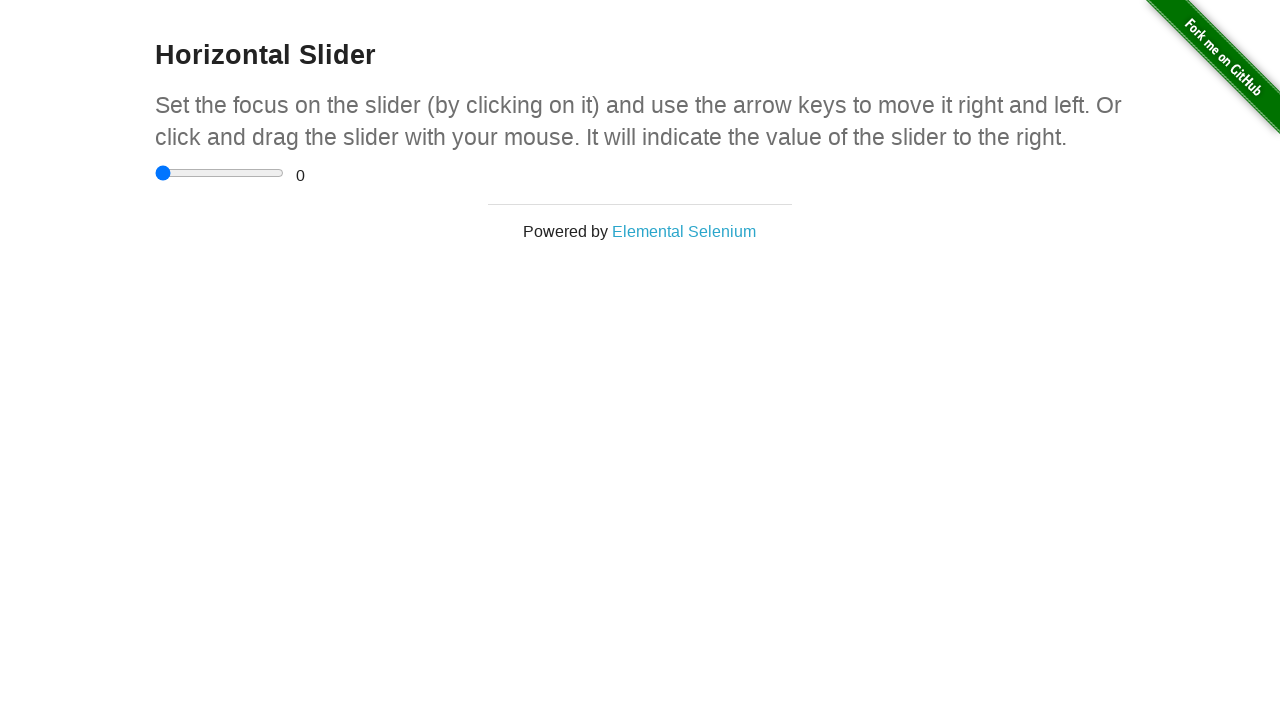